Tests the input field functionality on the Heroku App test page by entering a numeric value and verifying it was correctly entered

Starting URL: http://the-internet.herokuapp.com/inputs

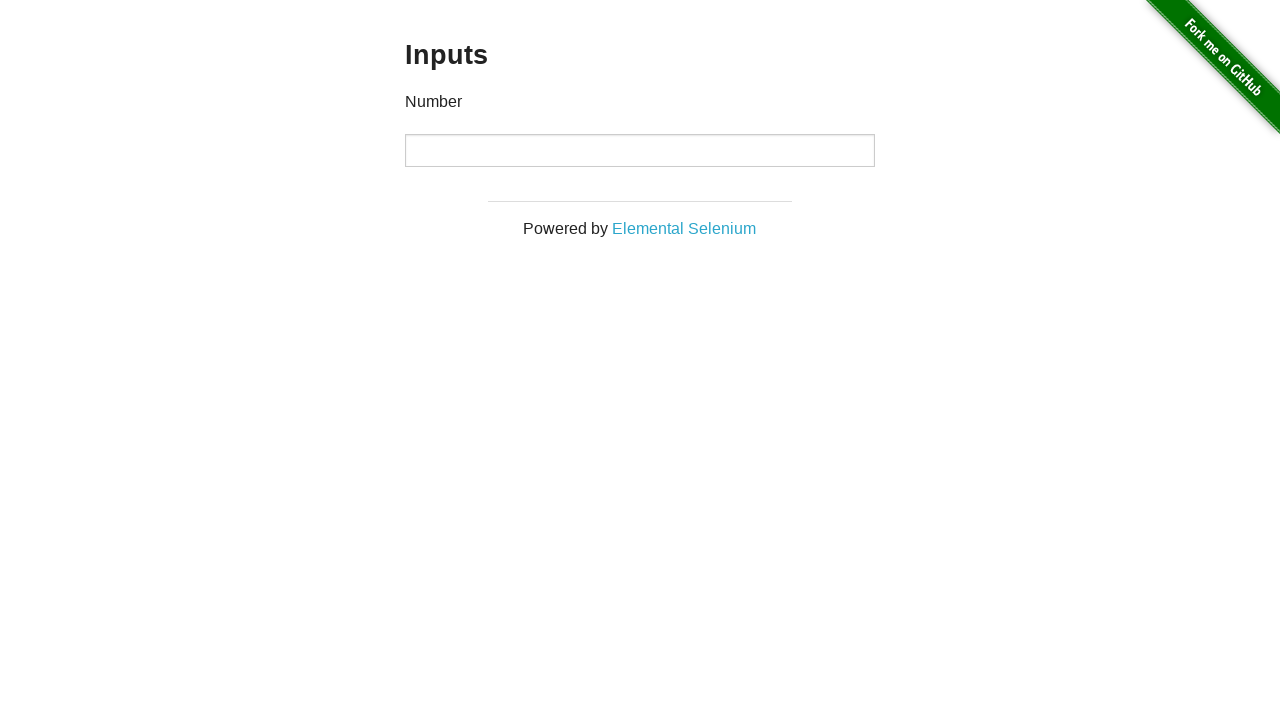

Entered numeric value '1111' into the input field on input
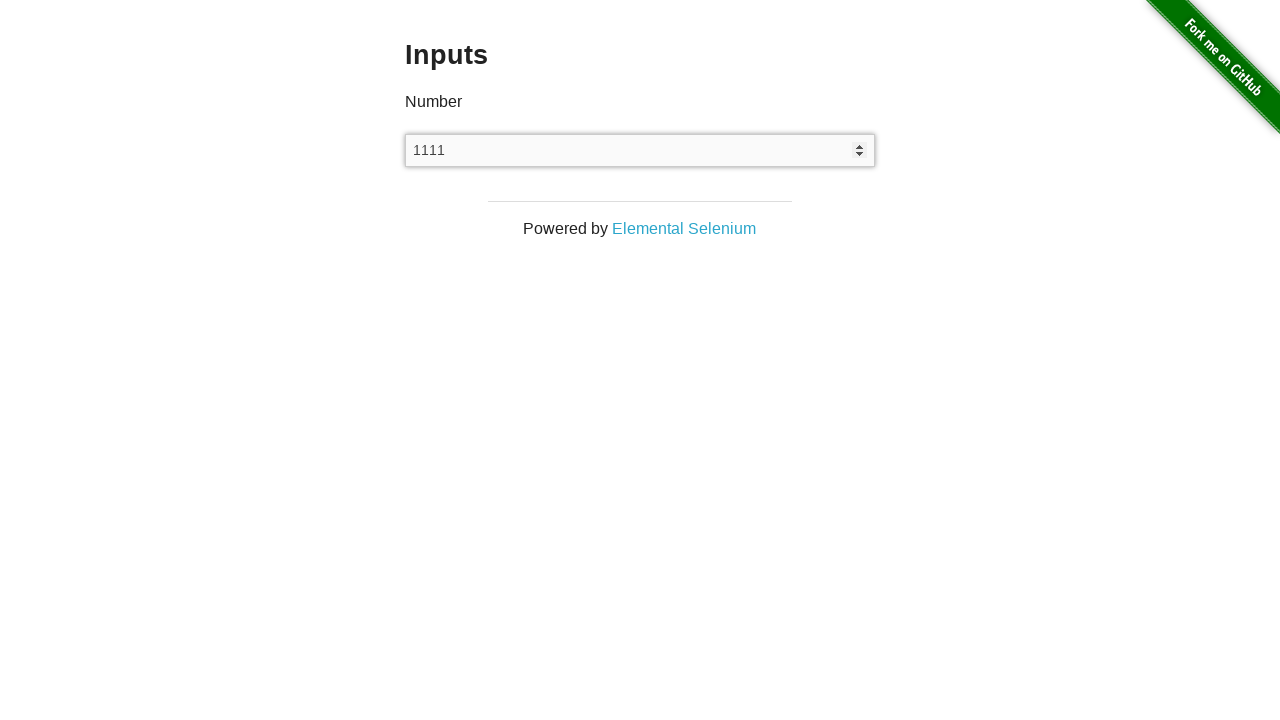

Retrieved input field value to verify entry
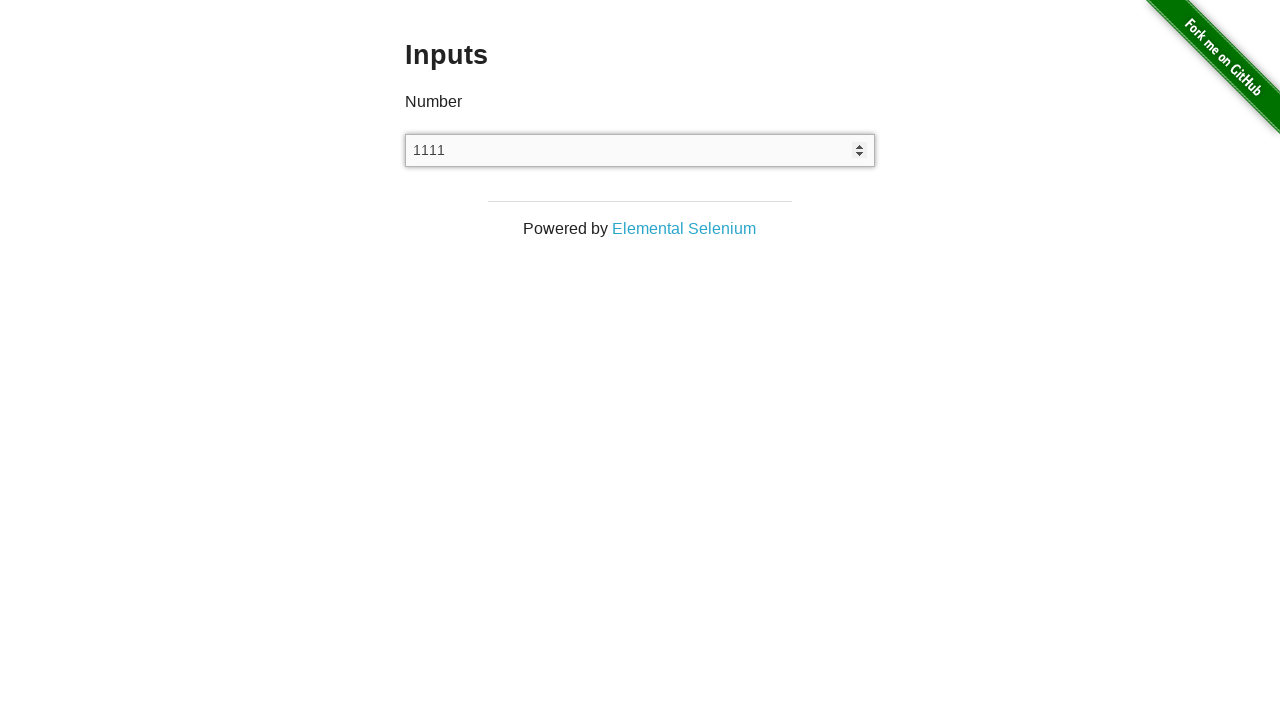

Assertion passed: input field contains correct value '1111'
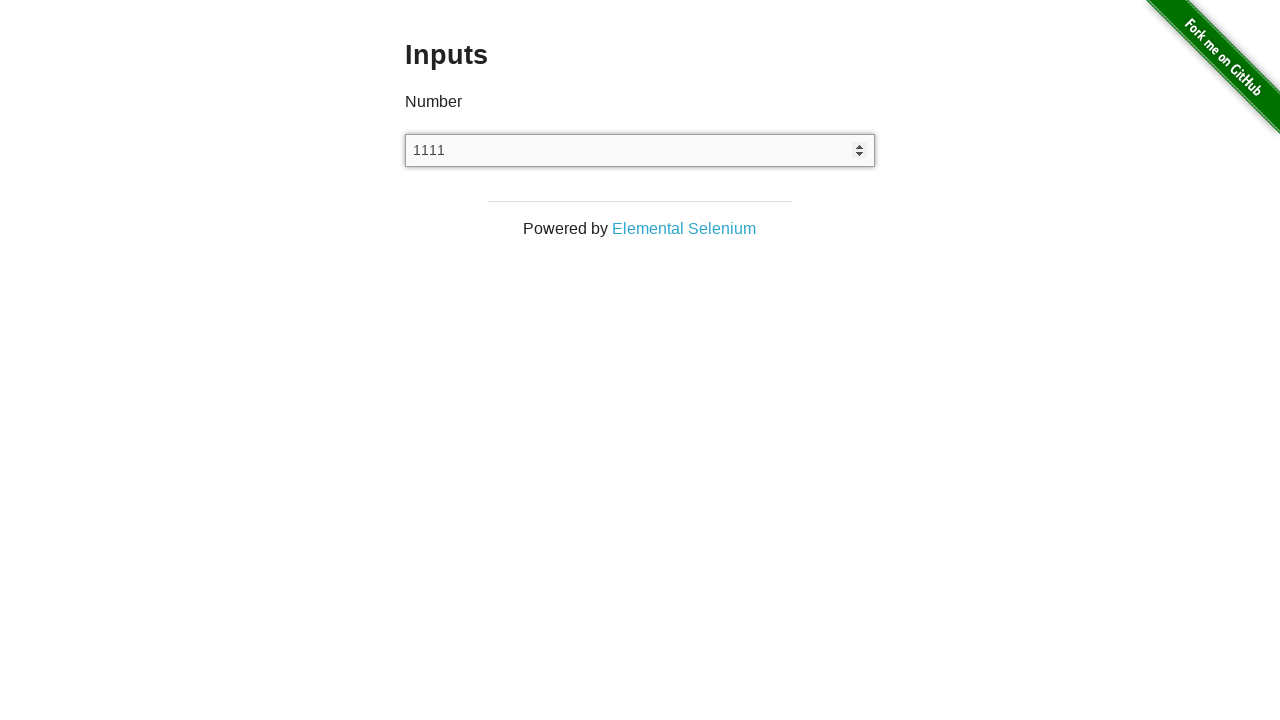

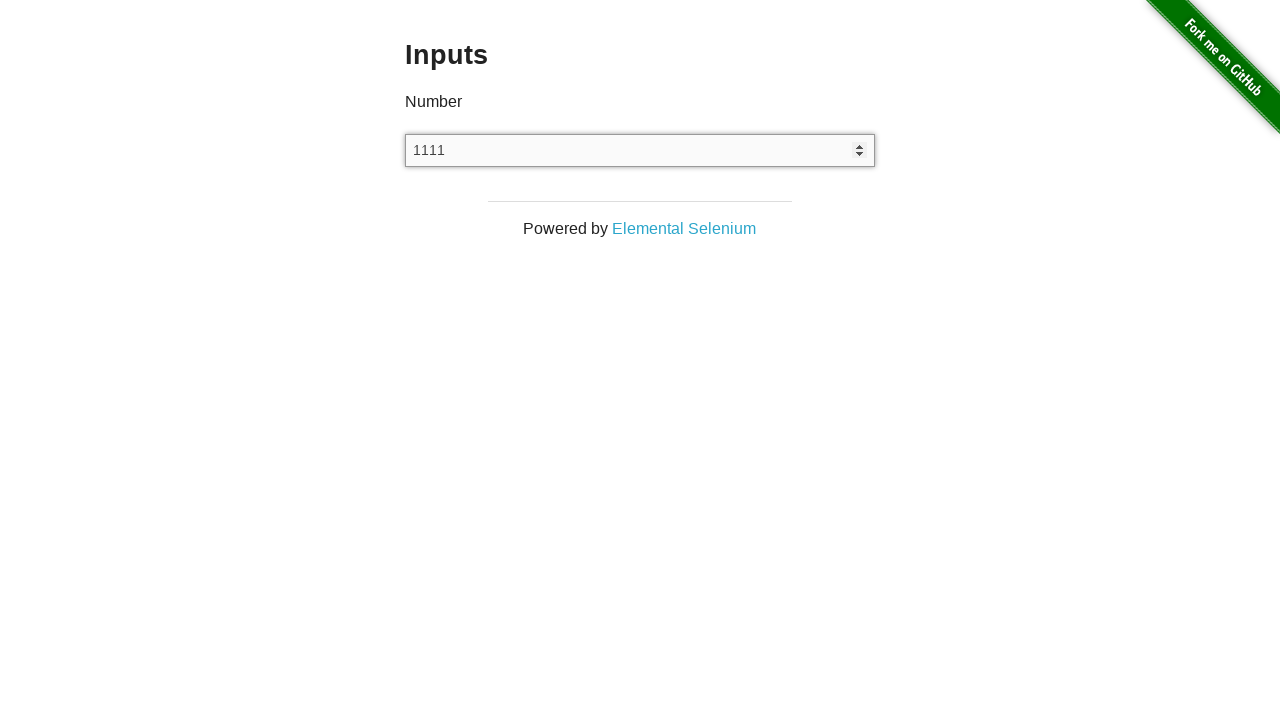